Tests tab widget by clicking through different tabs (What, Origin, Use) to display different content.

Starting URL: https://demoqa.com/tabs

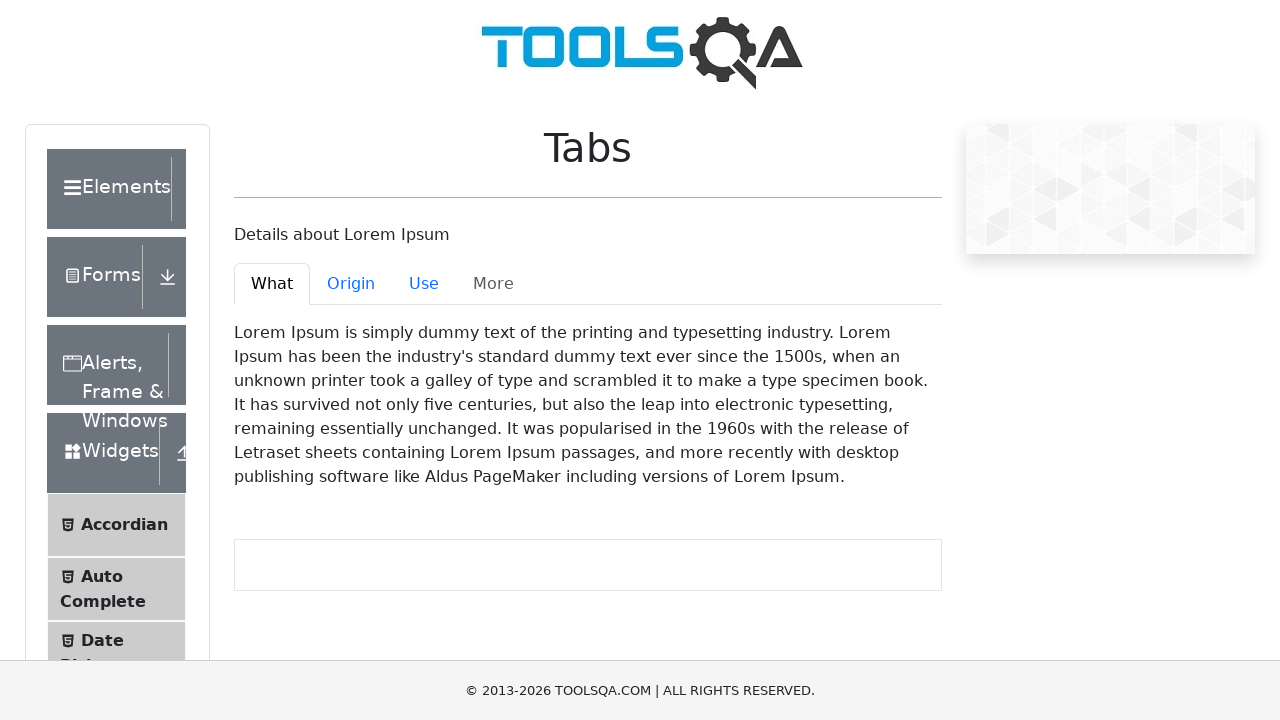

Clicked Origin tab at (351, 284) on #demo-tab-origin
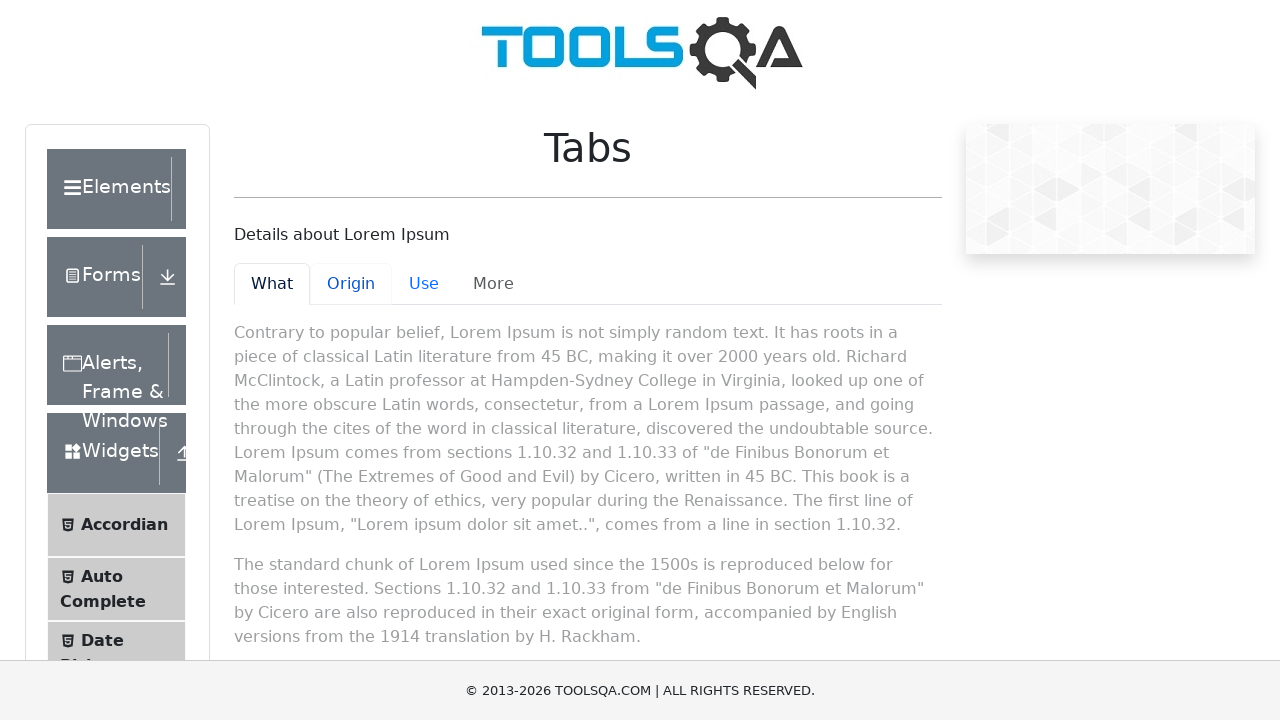

Origin tab content loaded and became active
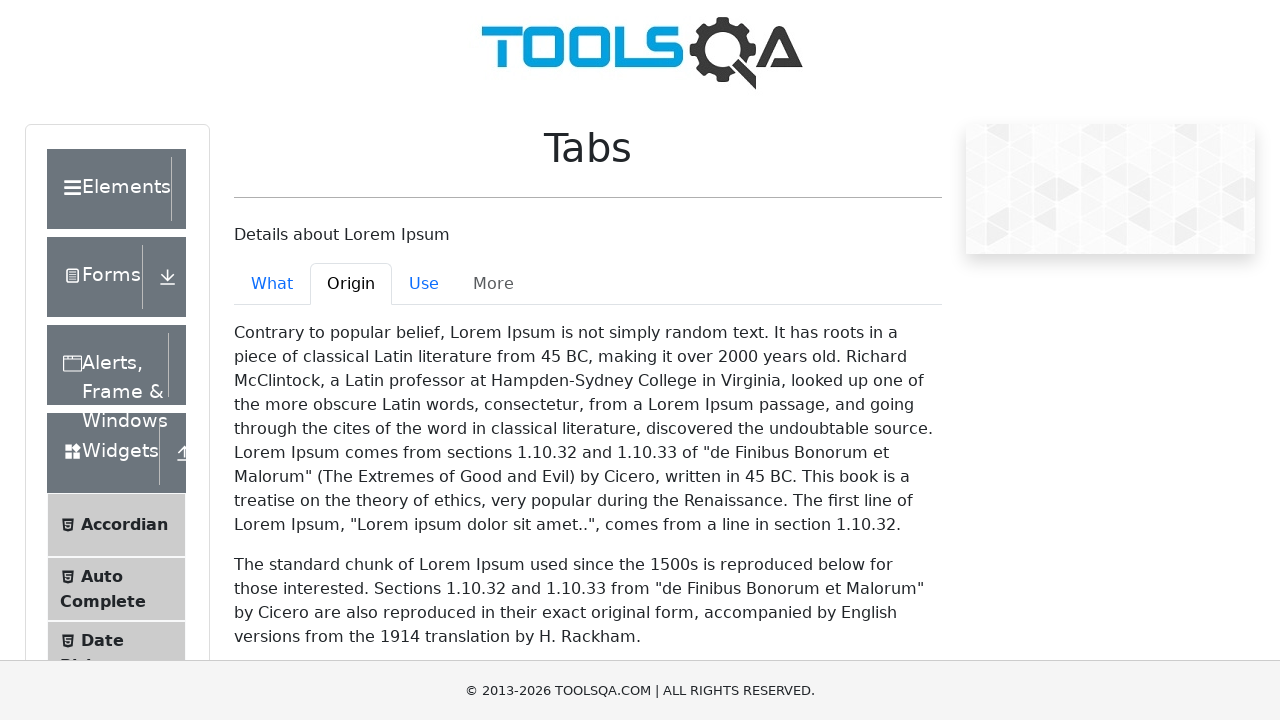

Clicked Use tab at (424, 284) on #demo-tab-use
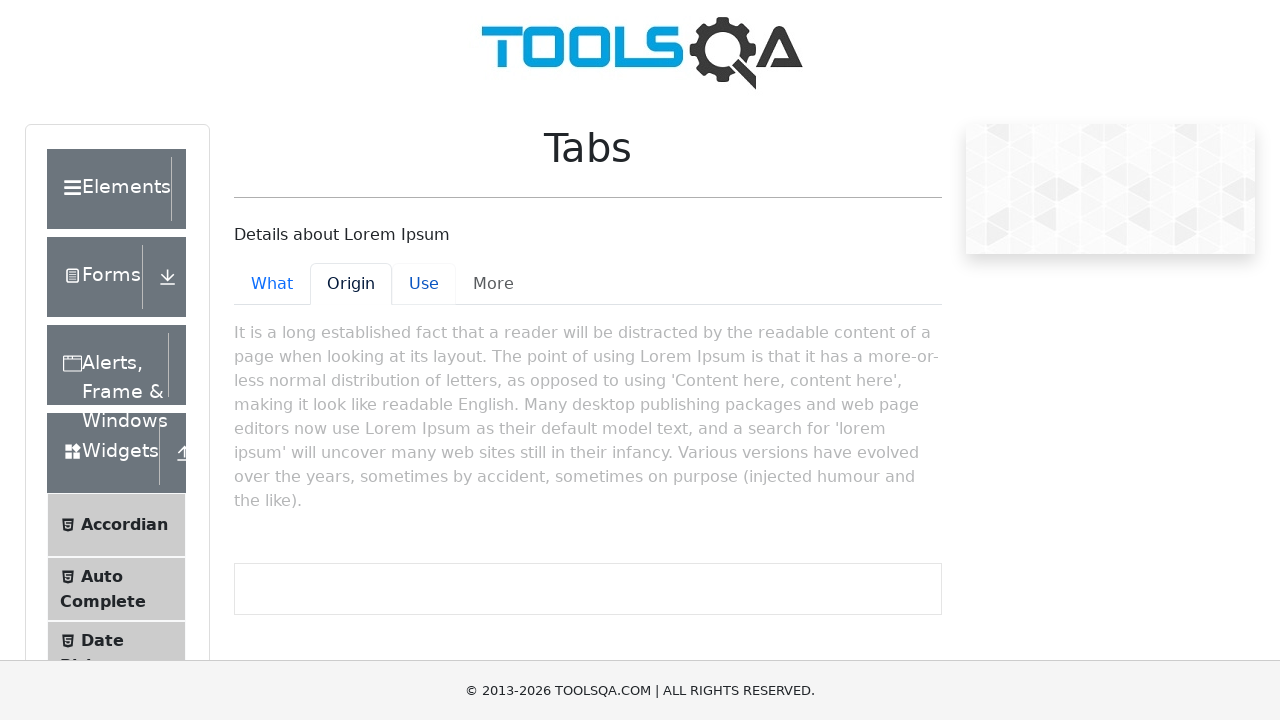

Use tab content loaded and became active
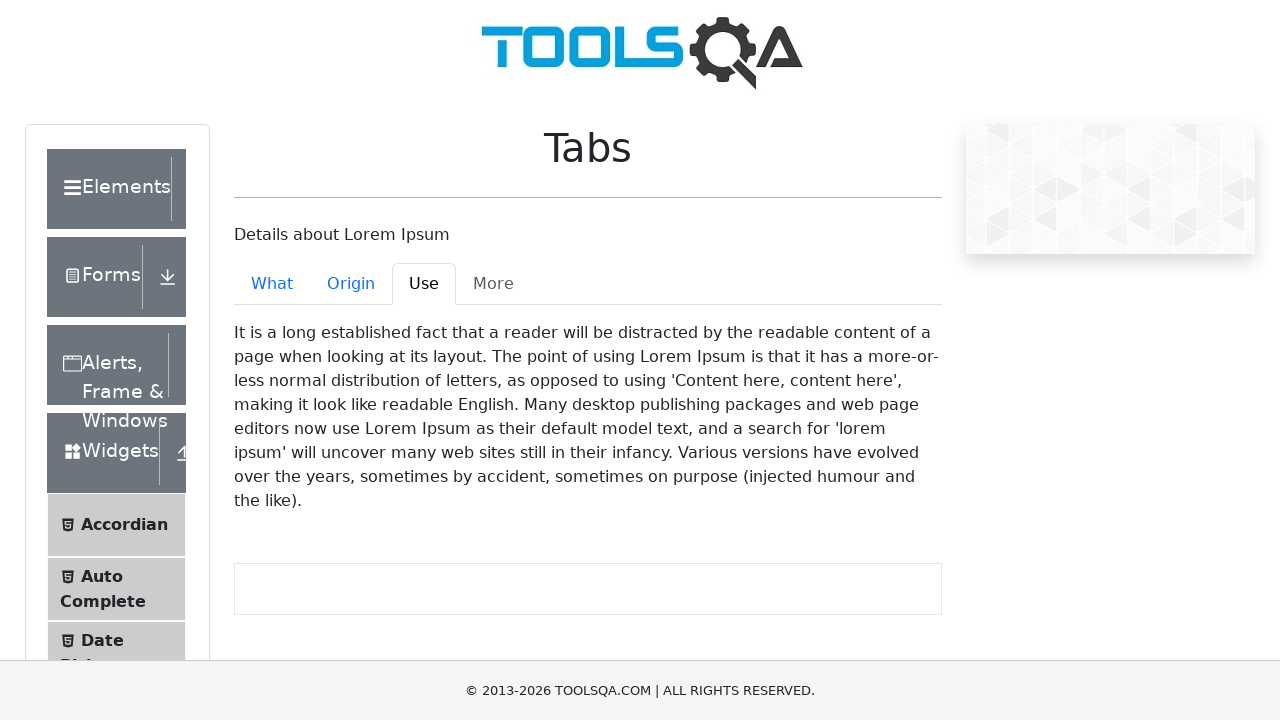

Clicked What tab to return to first tab at (272, 284) on #demo-tab-what
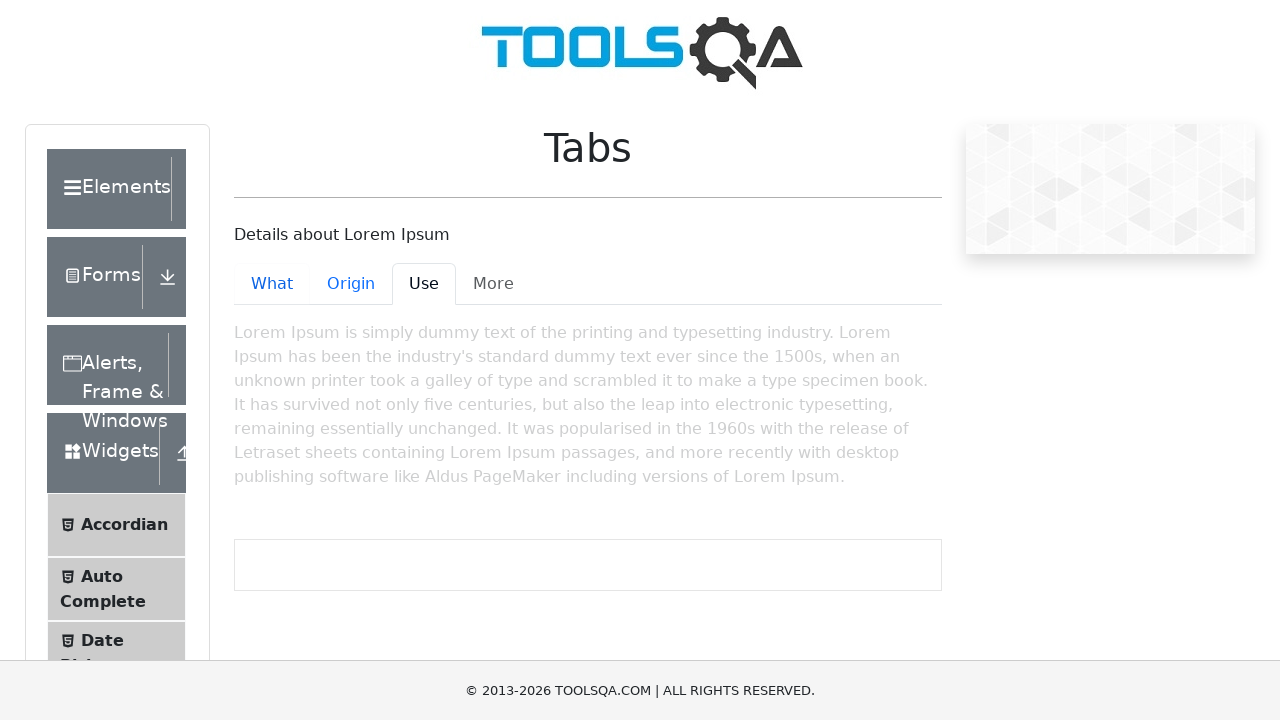

What tab content loaded and became active
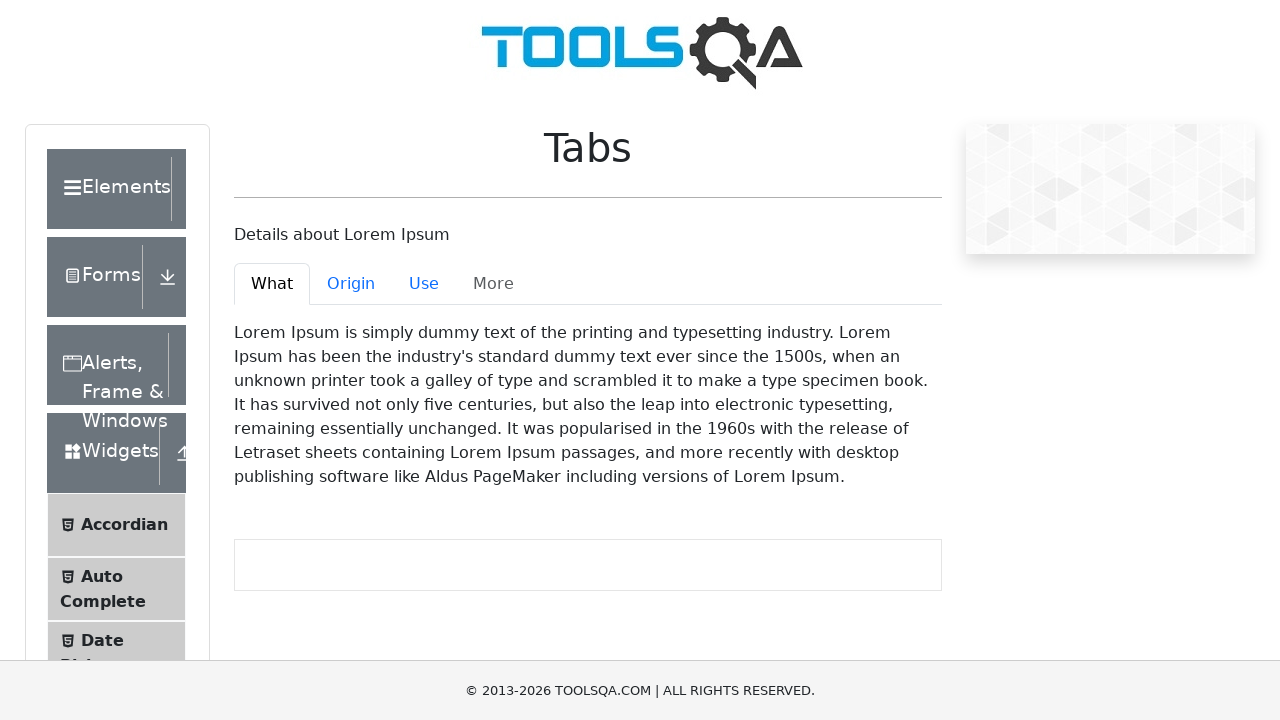

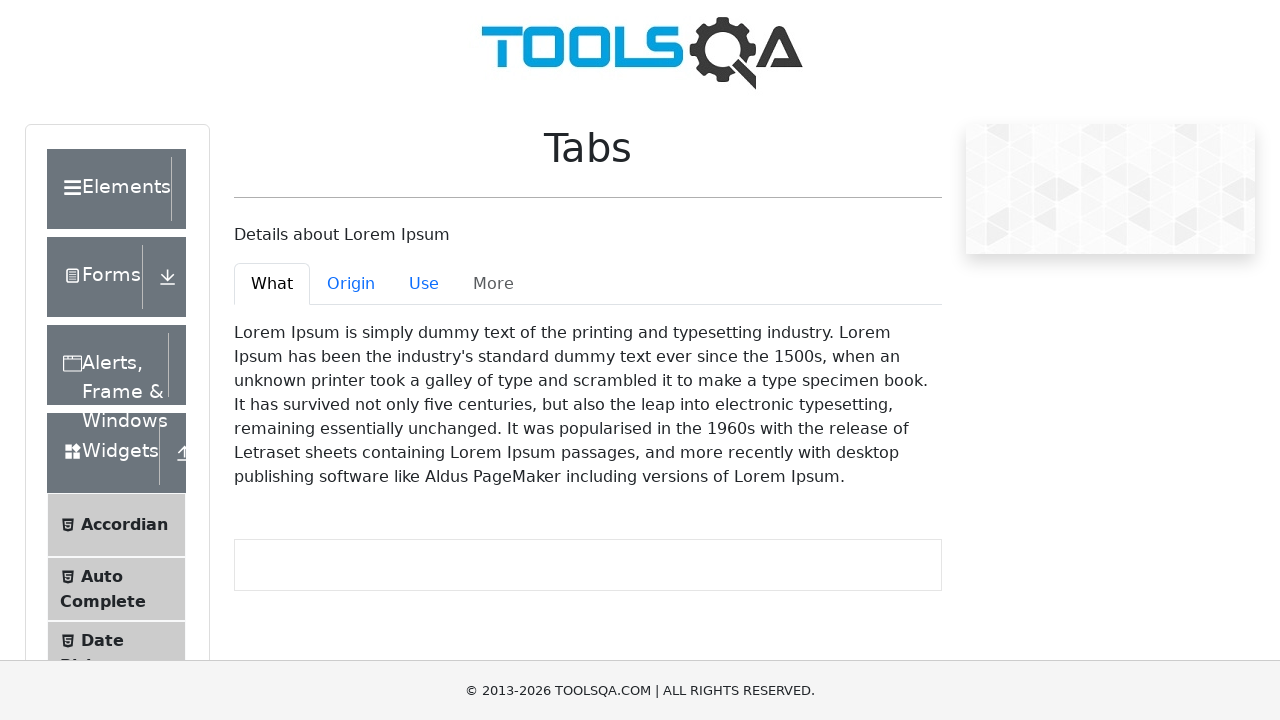